Navigates through a paginated table by clicking the next button multiple times to verify pagination functionality

Starting URL: https://rori4.github.io/selenium-practice/#/pages/tables/smart-table

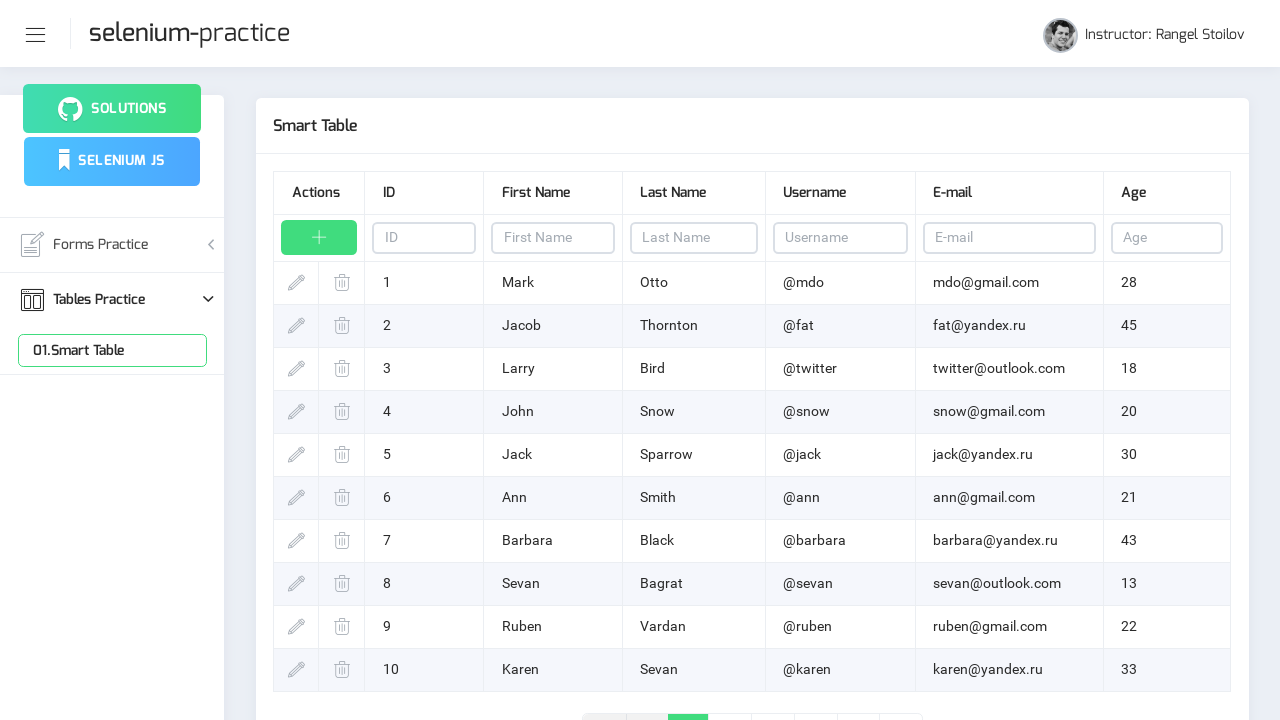

Waited for table rows to load on page 1
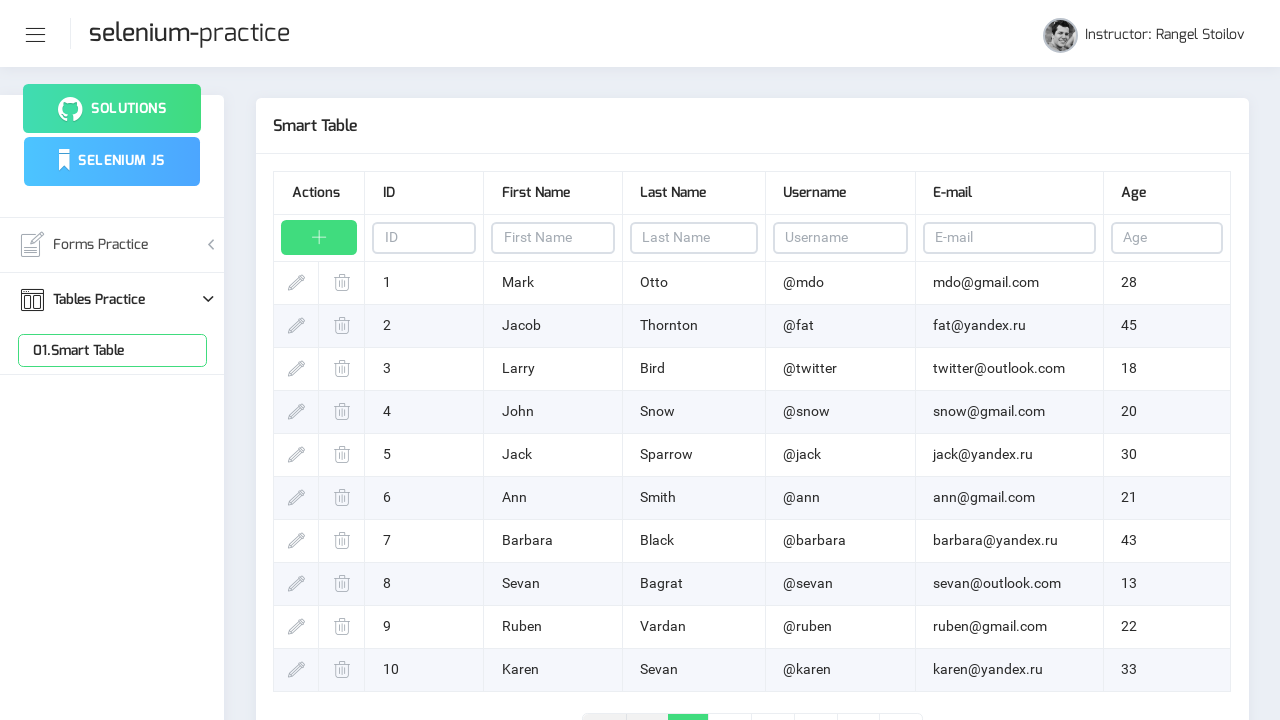

Clicked next page button to navigate from page 1 to page 2 at (858, 701) on .page-link-next
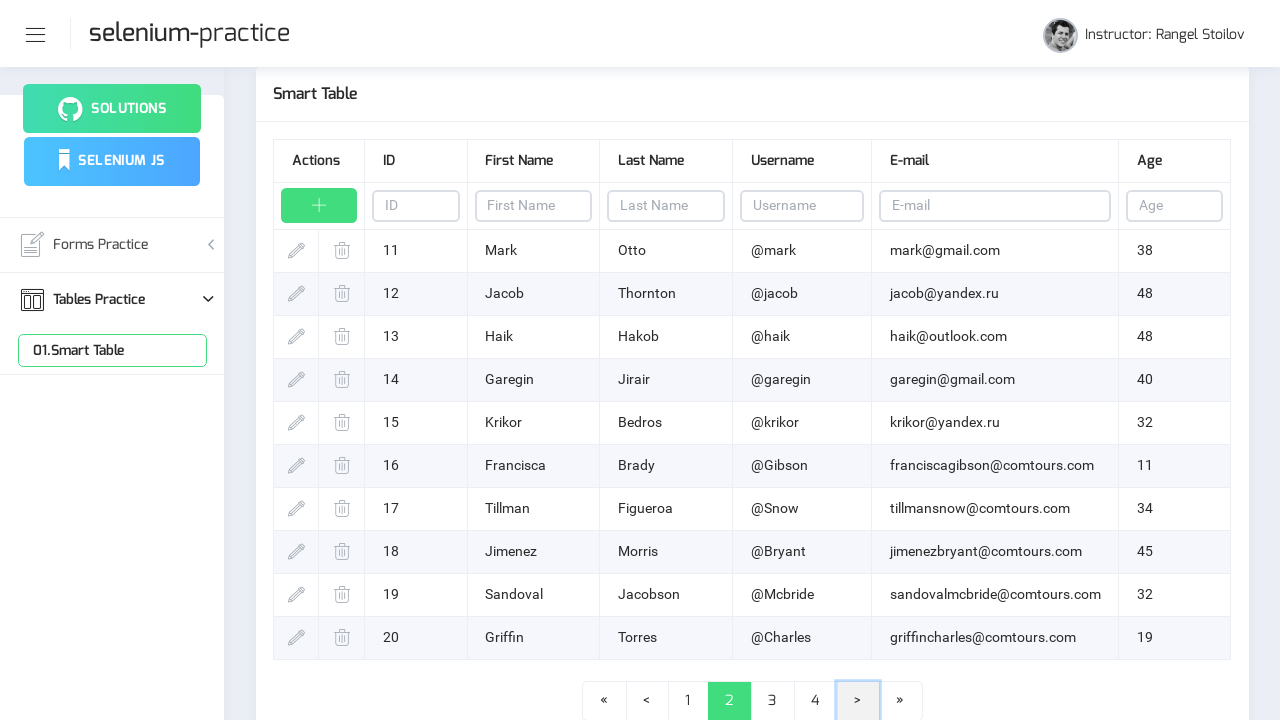

Waited 500ms for page transition to complete
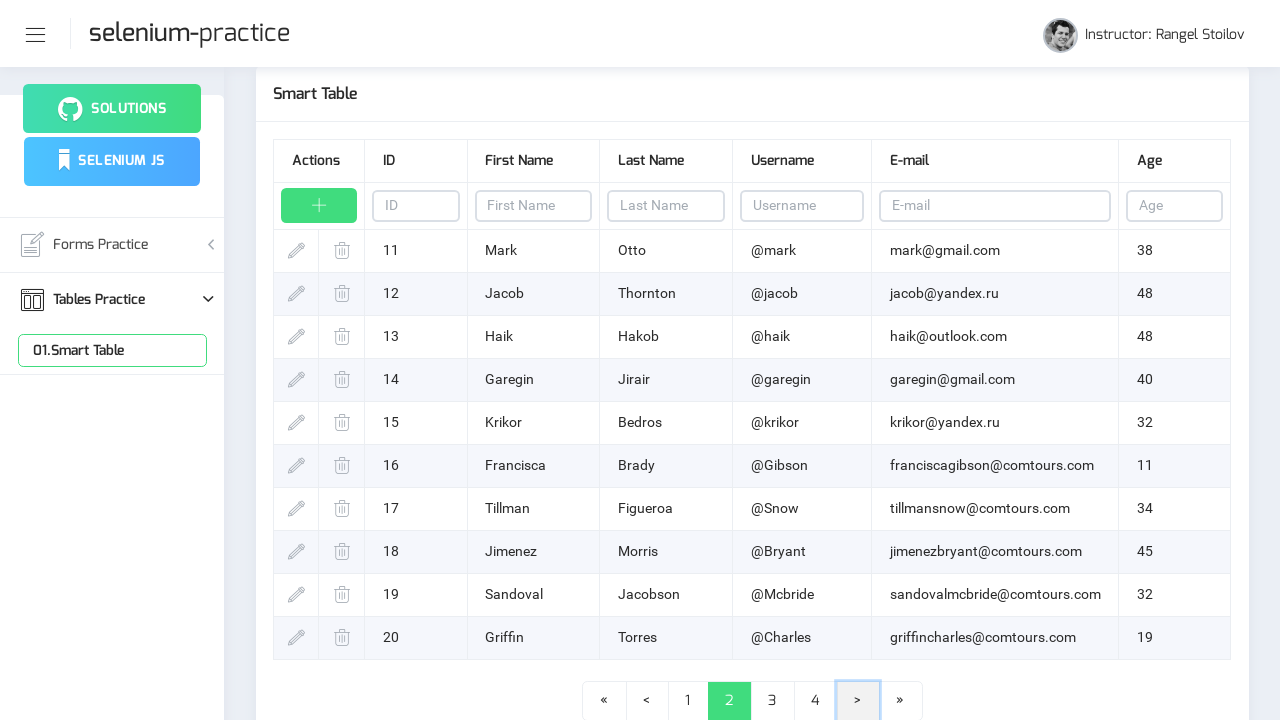

Waited for table rows to load on page 2
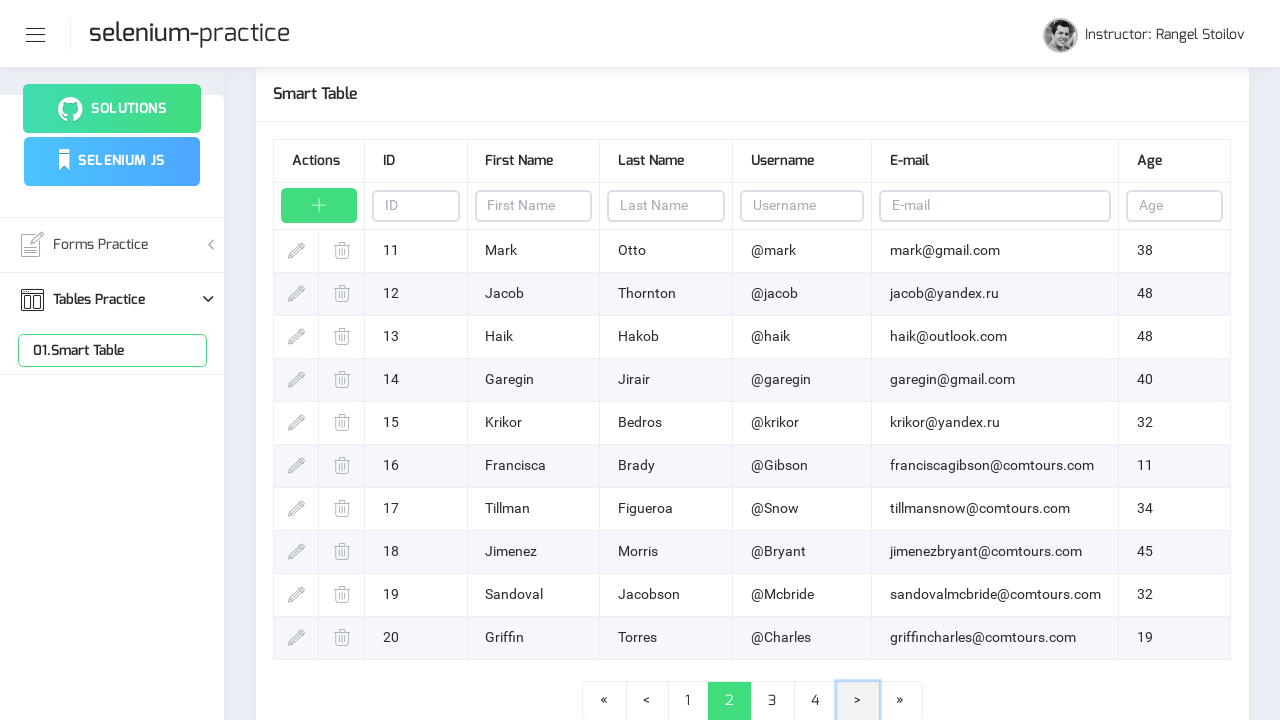

Clicked next page button to navigate from page 2 to page 3 at (858, 701) on .page-link-next
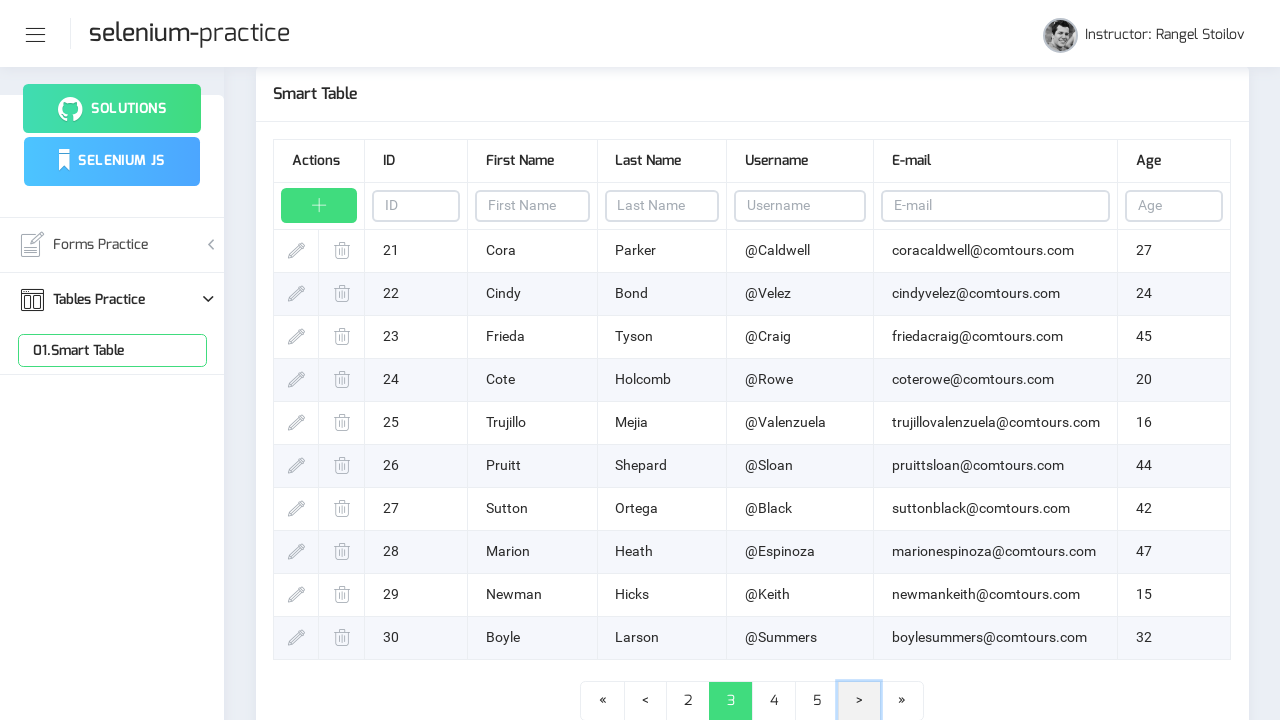

Waited 500ms for page transition to complete
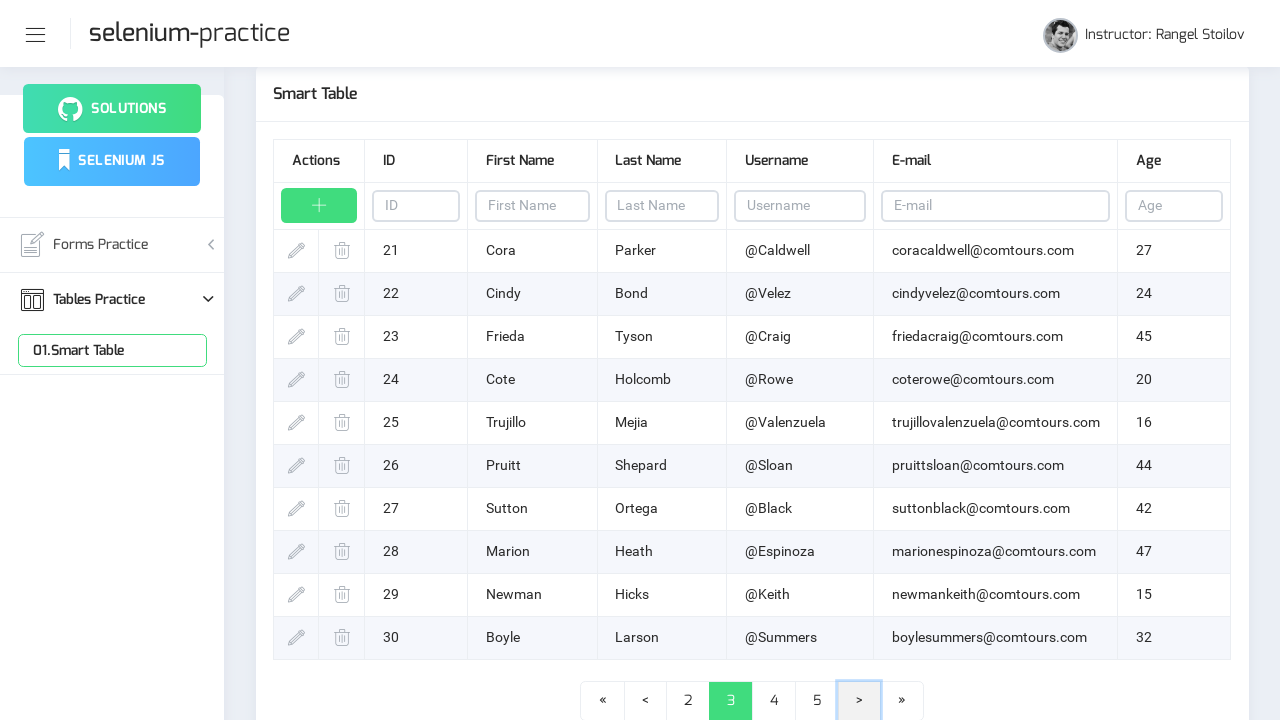

Waited for table rows to load on page 3
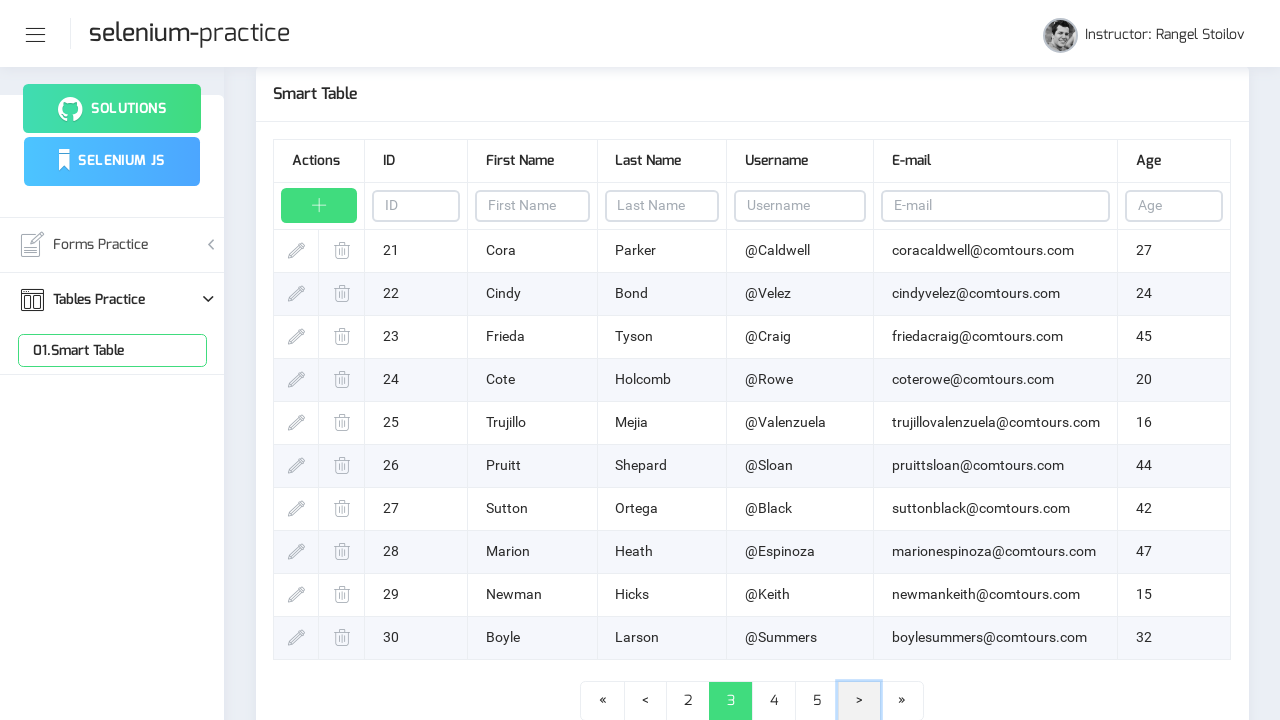

Clicked next page button to navigate from page 3 to page 4 at (859, 701) on .page-link-next
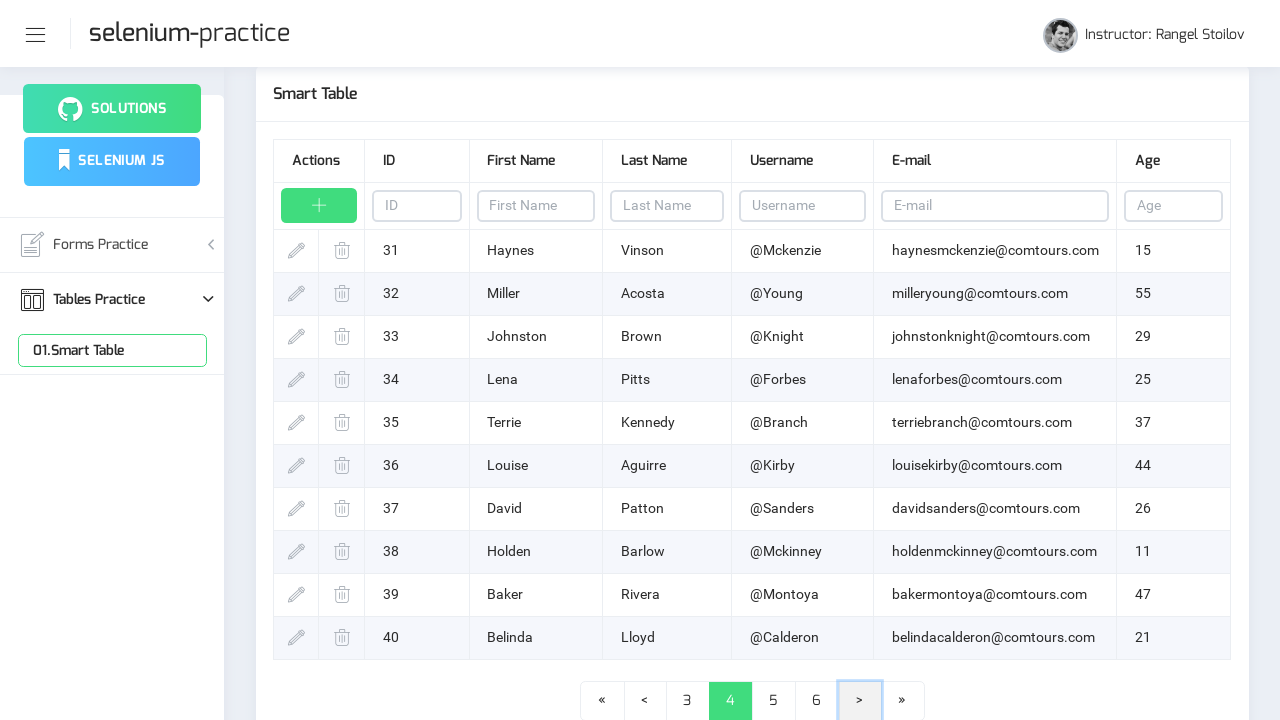

Waited 500ms for page transition to complete
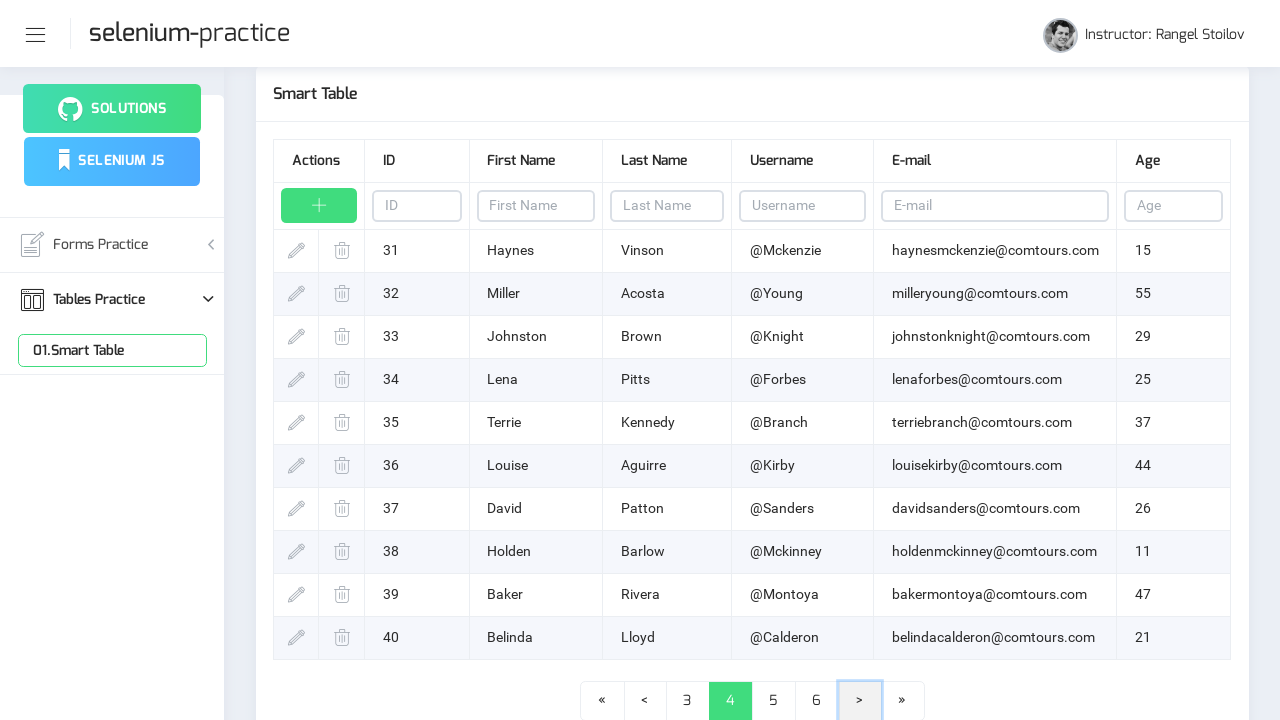

Waited for table rows to load on page 4
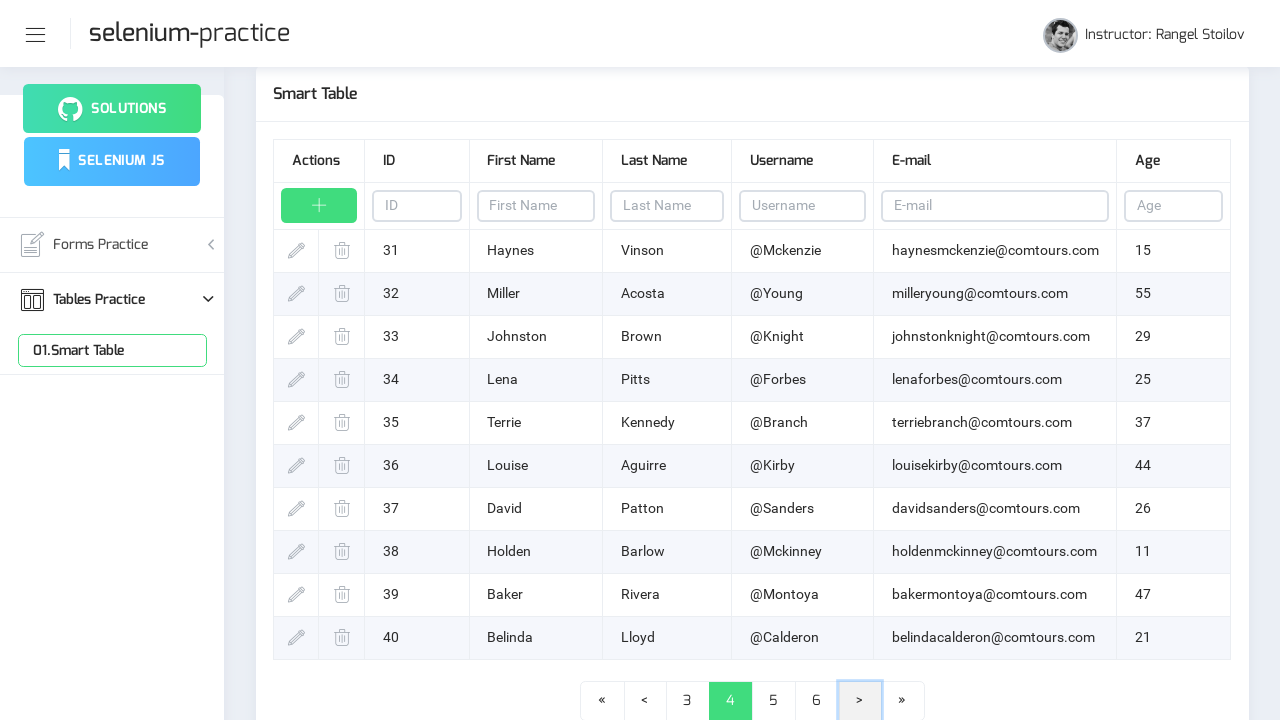

Clicked next page button to navigate from page 4 to page 5 at (860, 701) on .page-link-next
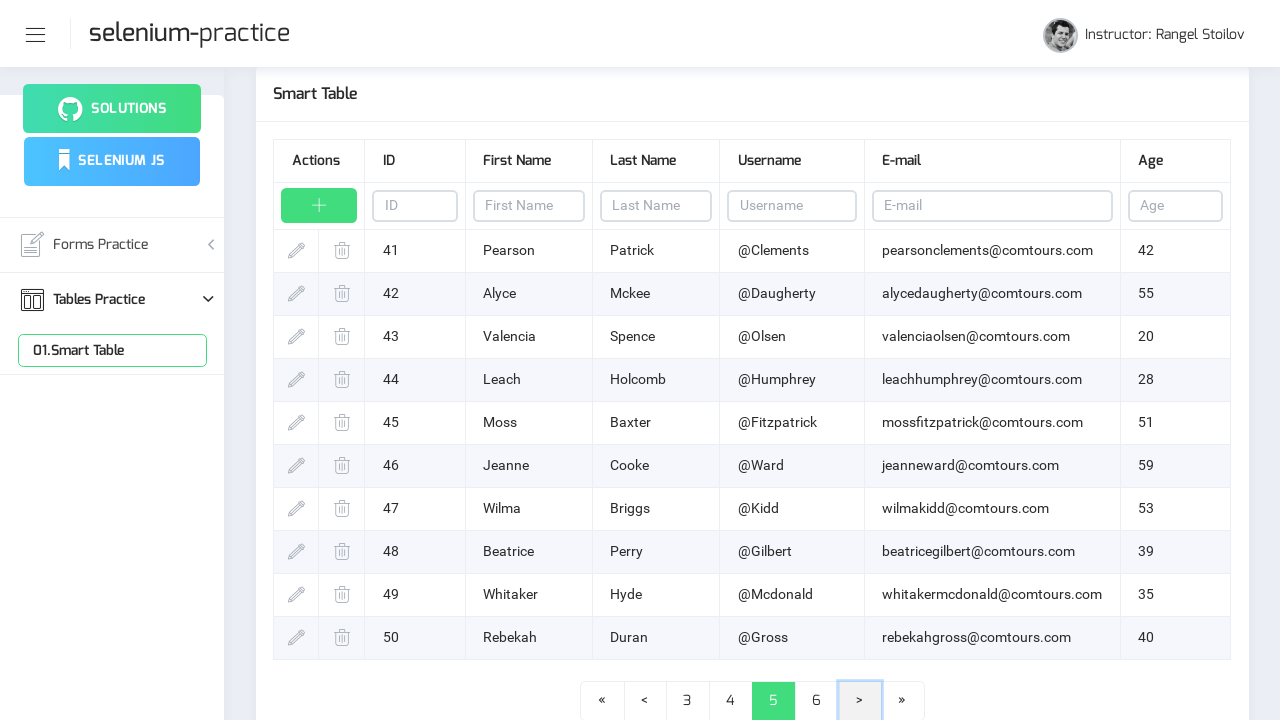

Waited 500ms for page transition to complete
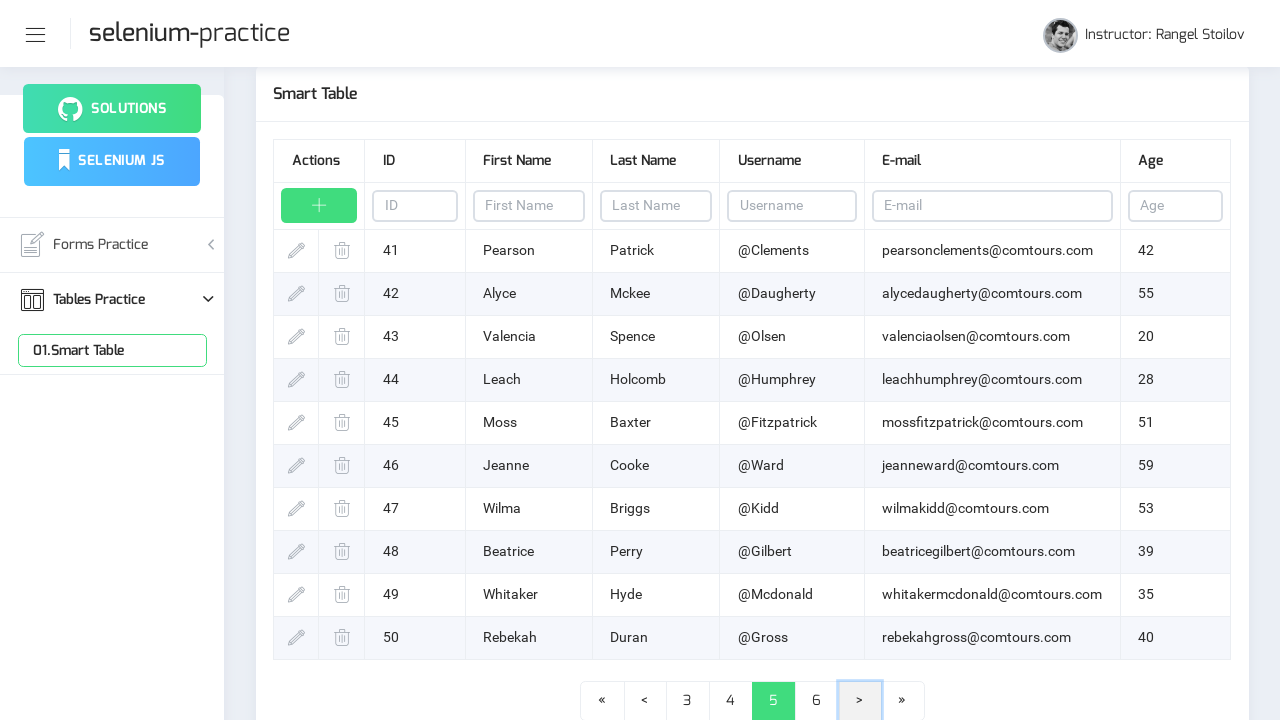

Waited for table rows to load on page 5
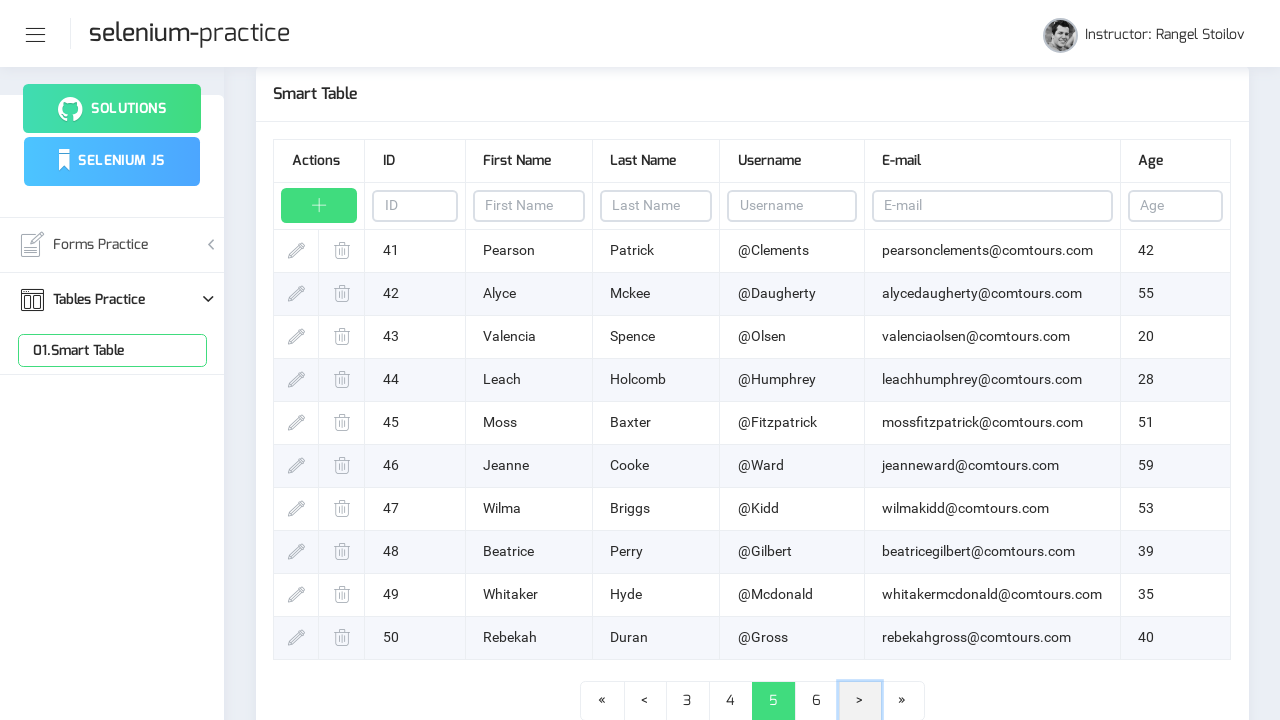

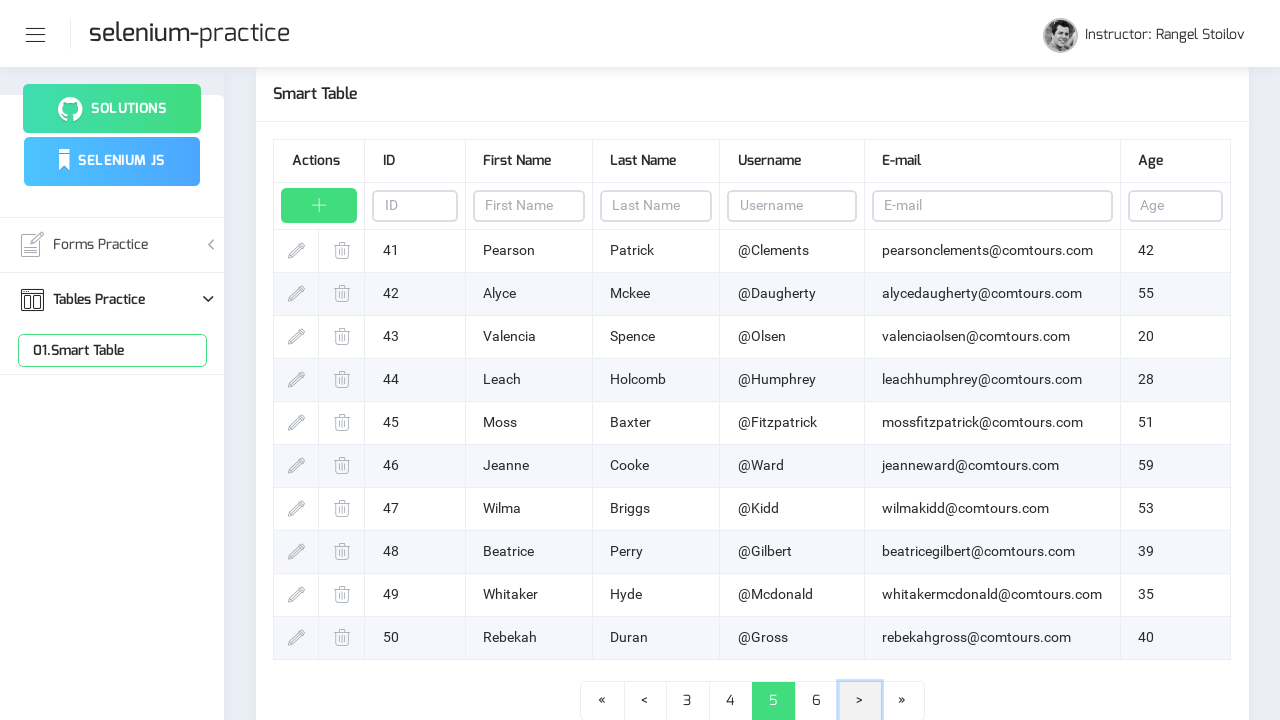